Verifies the visibility and presence of category navigation elements on the DemoBlaze homepage

Starting URL: https://www.demoblaze.com/

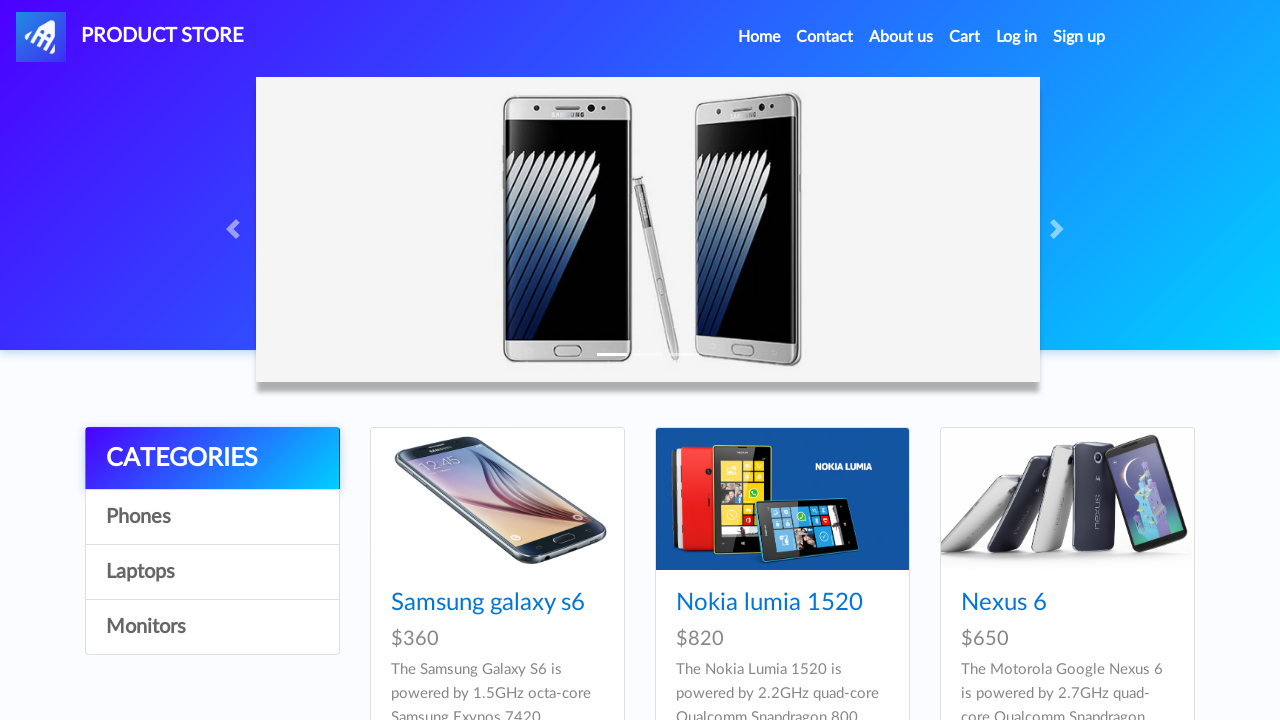

Located Categories header element
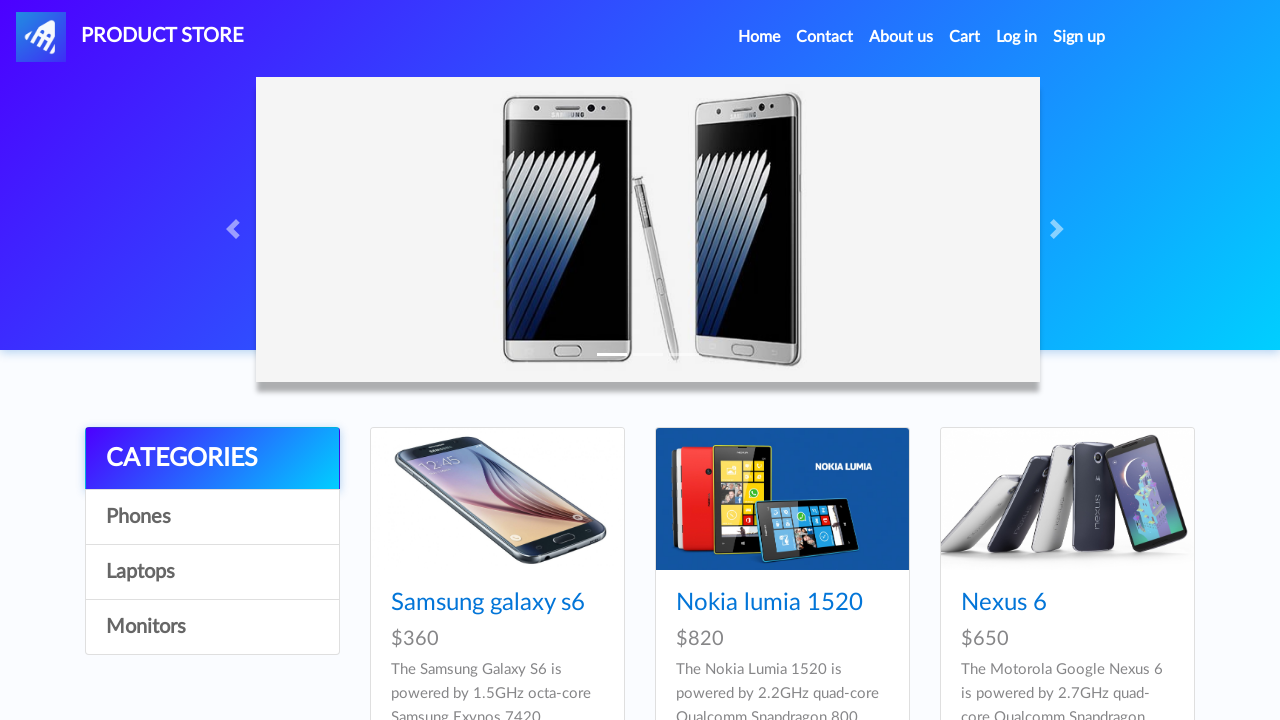

Verified Categories header element is visible
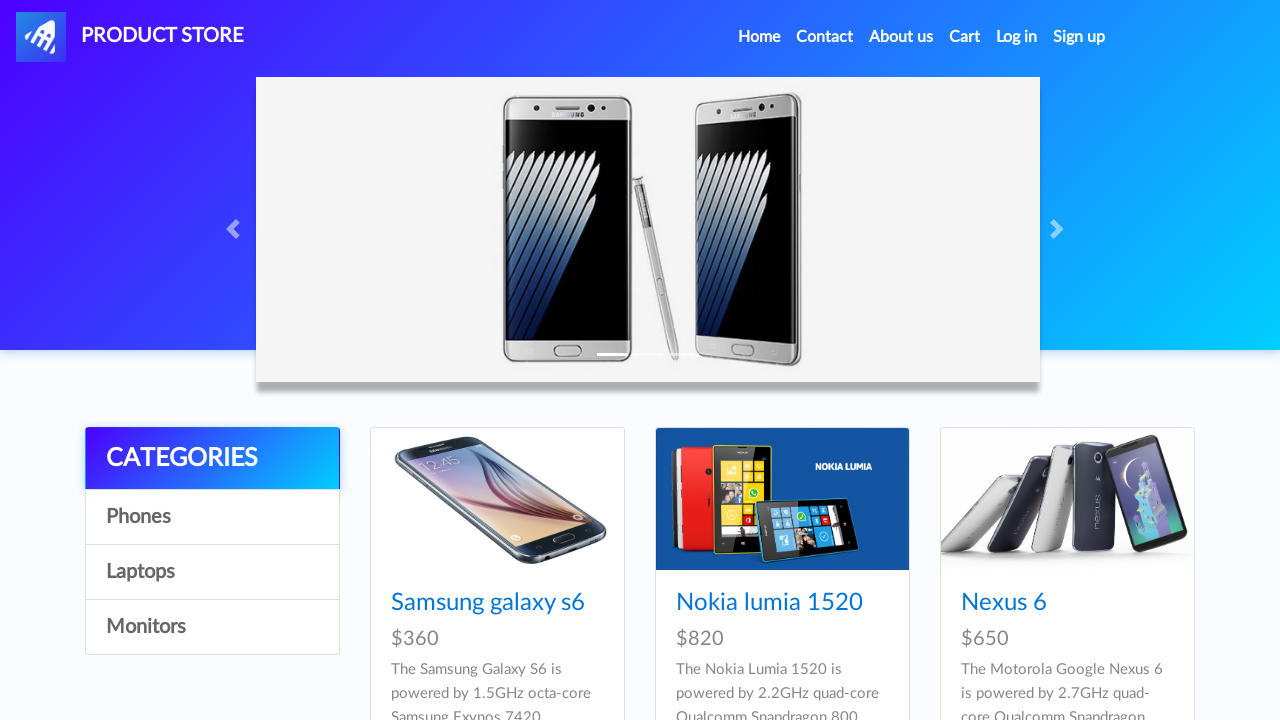

Verified Categories header element is enabled
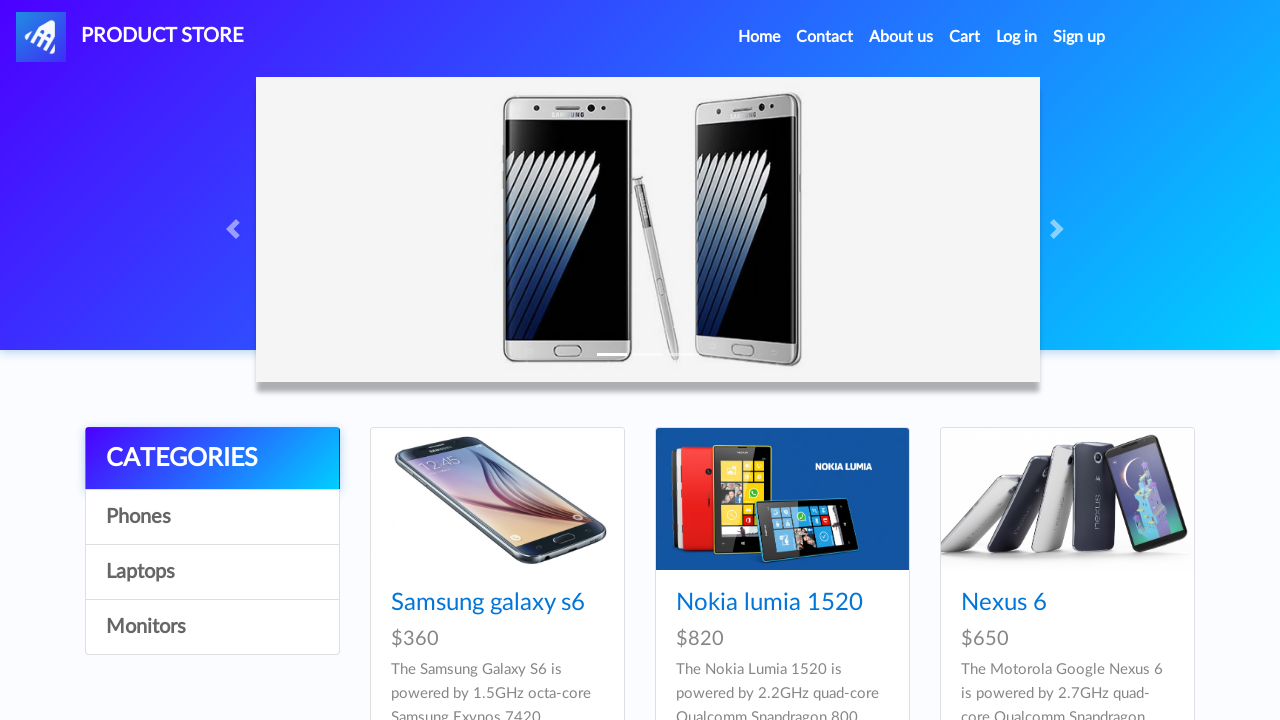

Located Phones category element
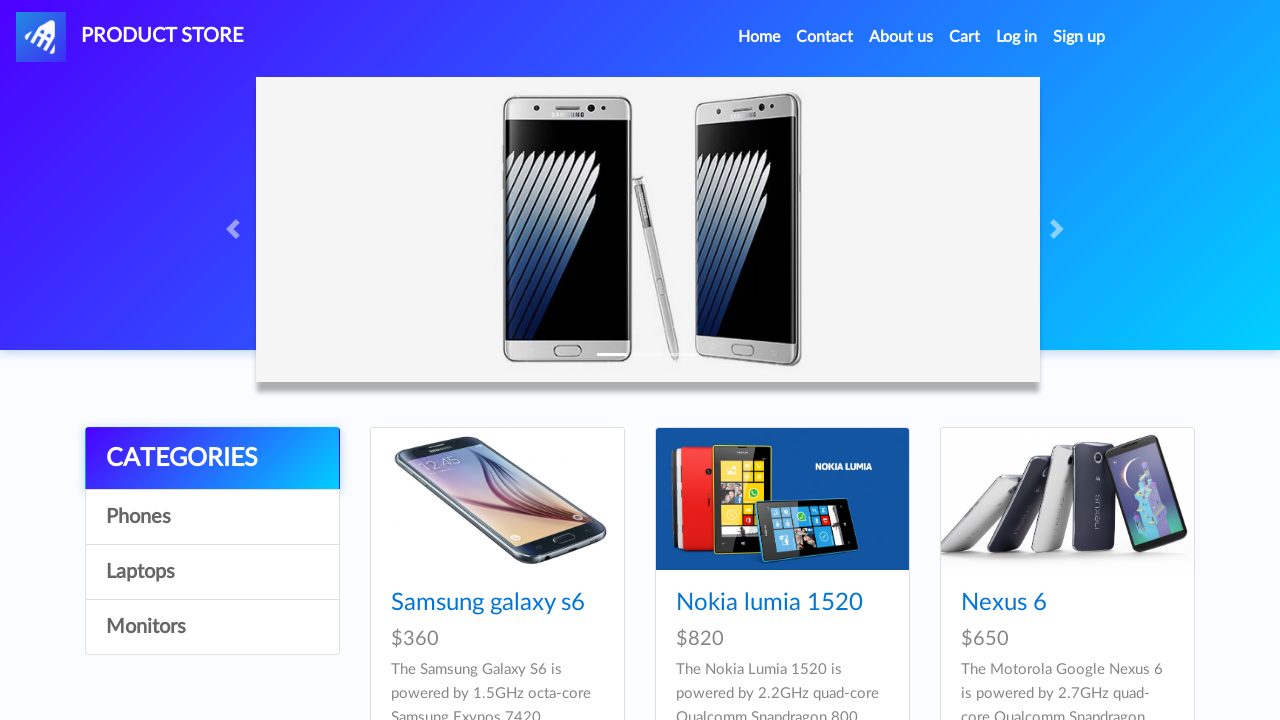

Verified Phones category element is visible
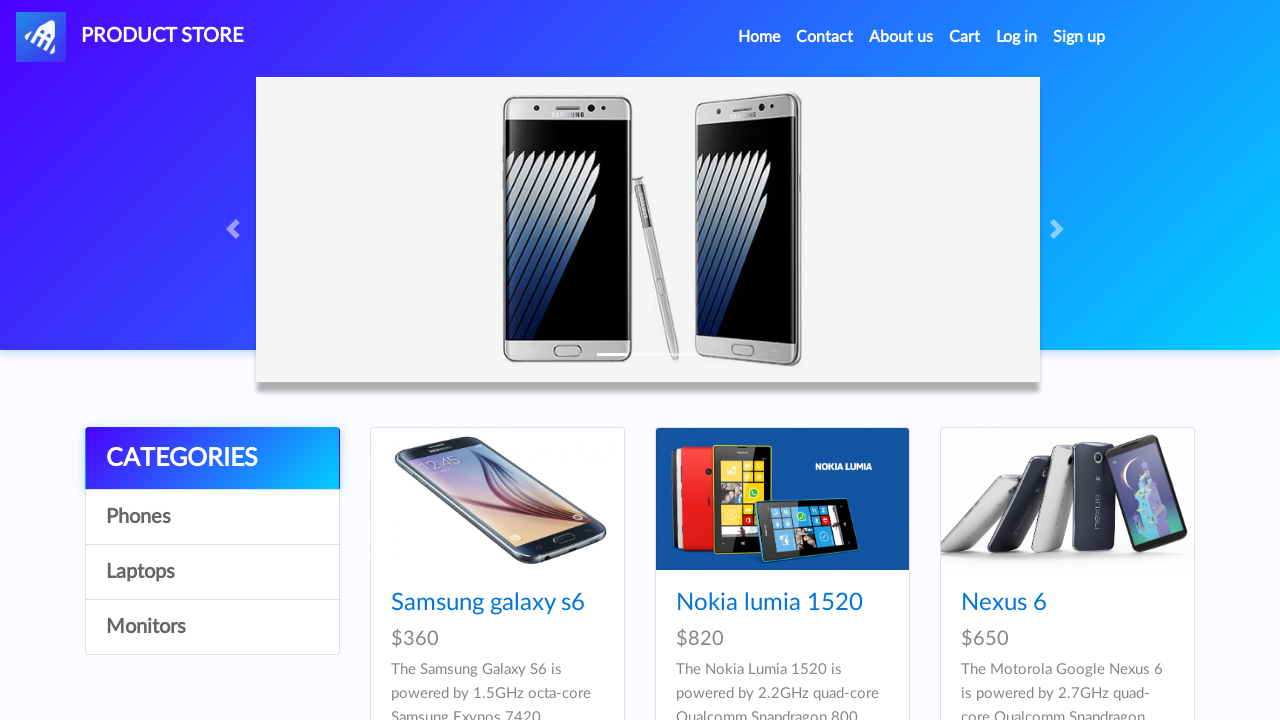

Verified Phones category element is enabled
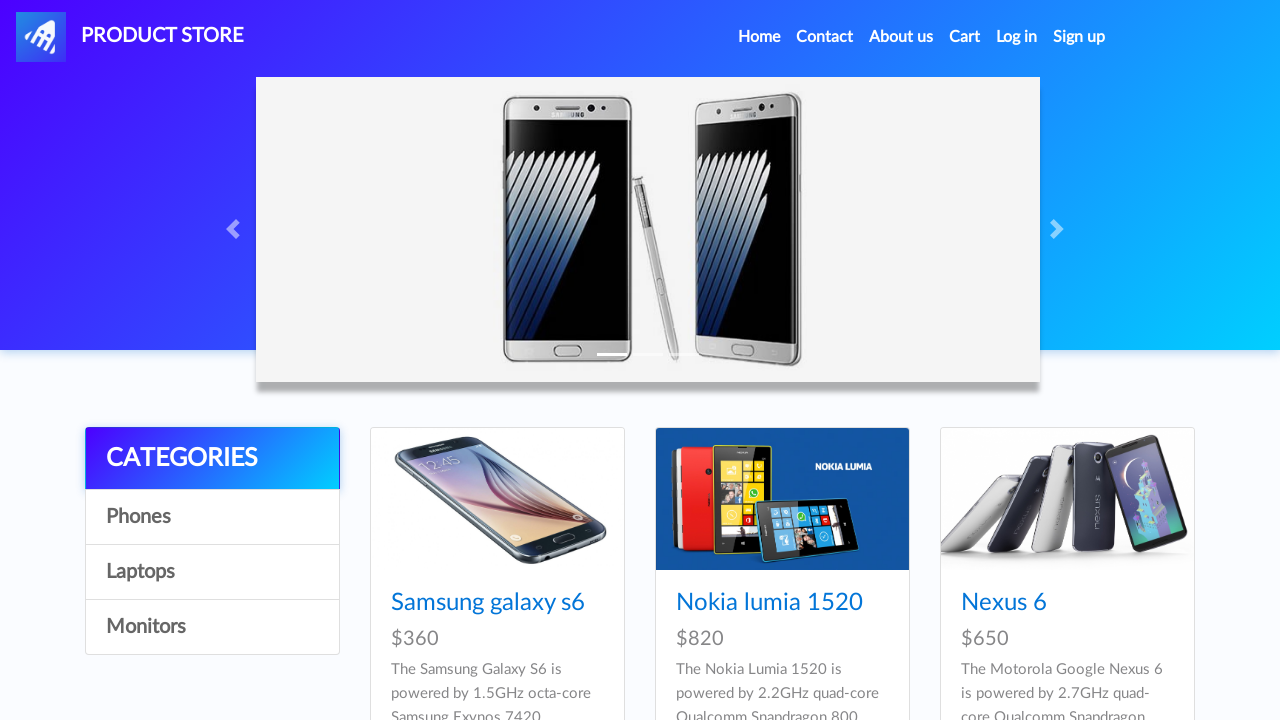

Located Laptops category element
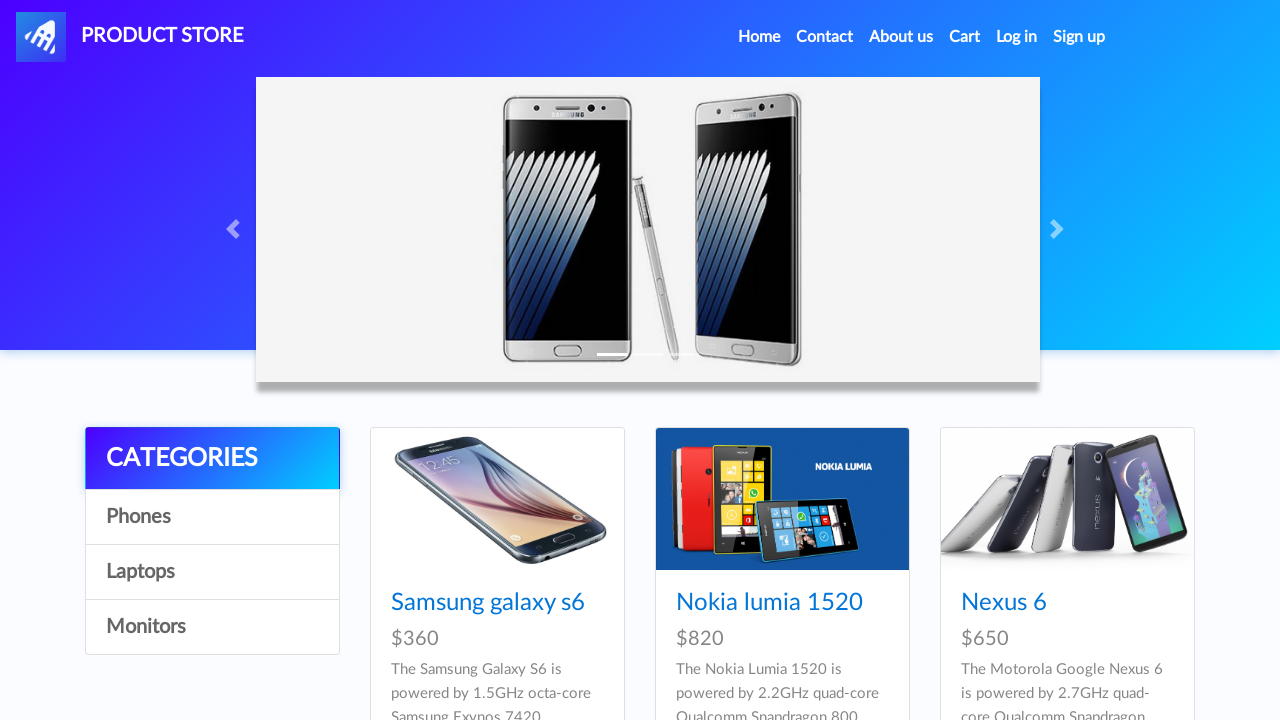

Verified Laptops category element is visible
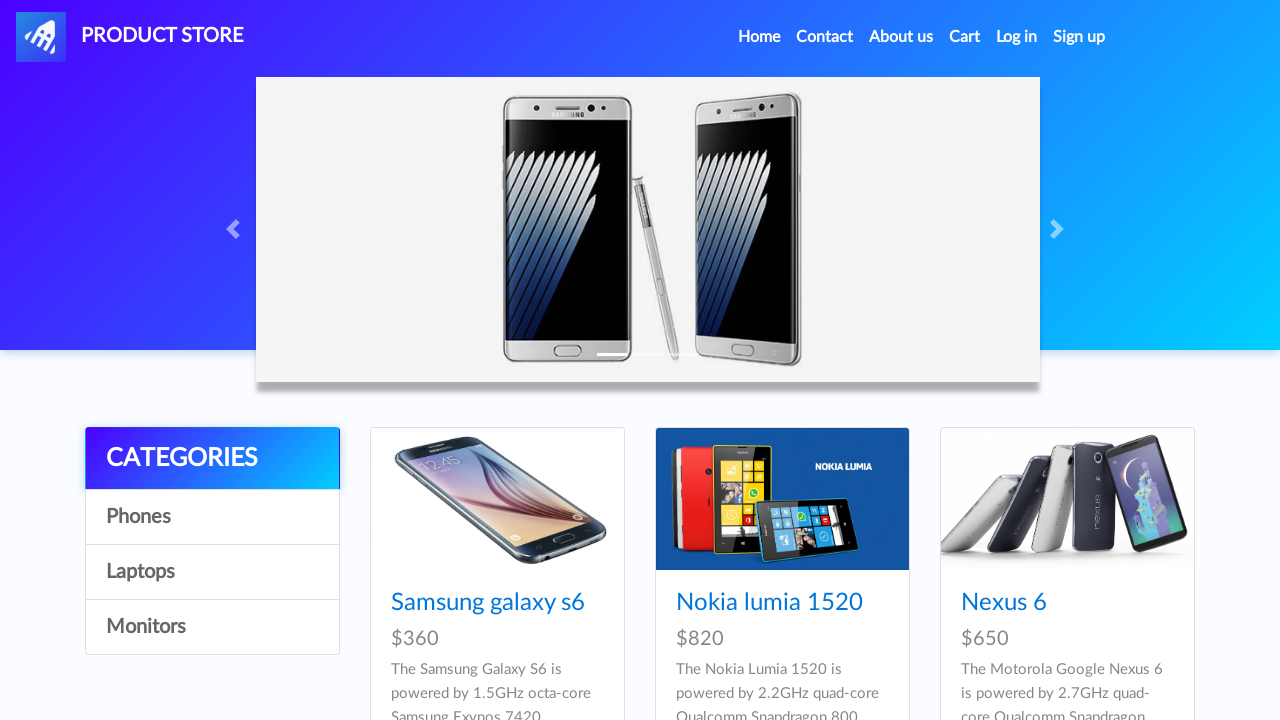

Verified Laptops category element is enabled
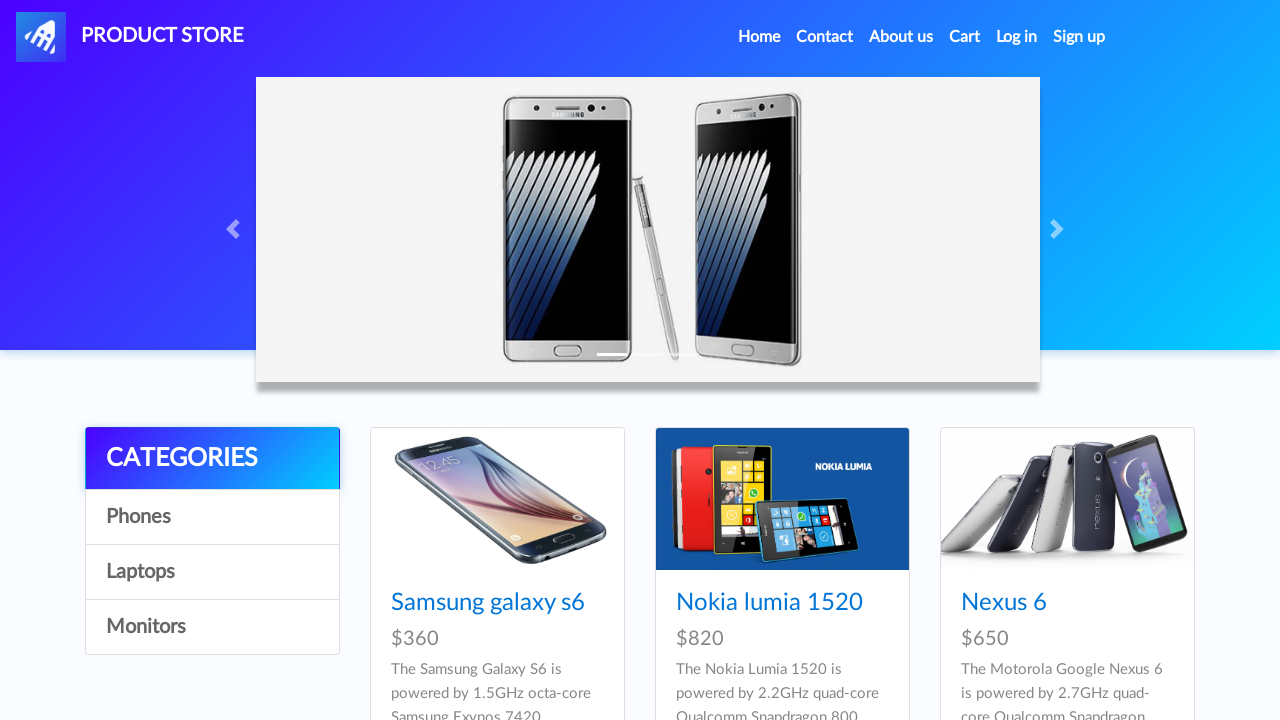

Located Monitors category element
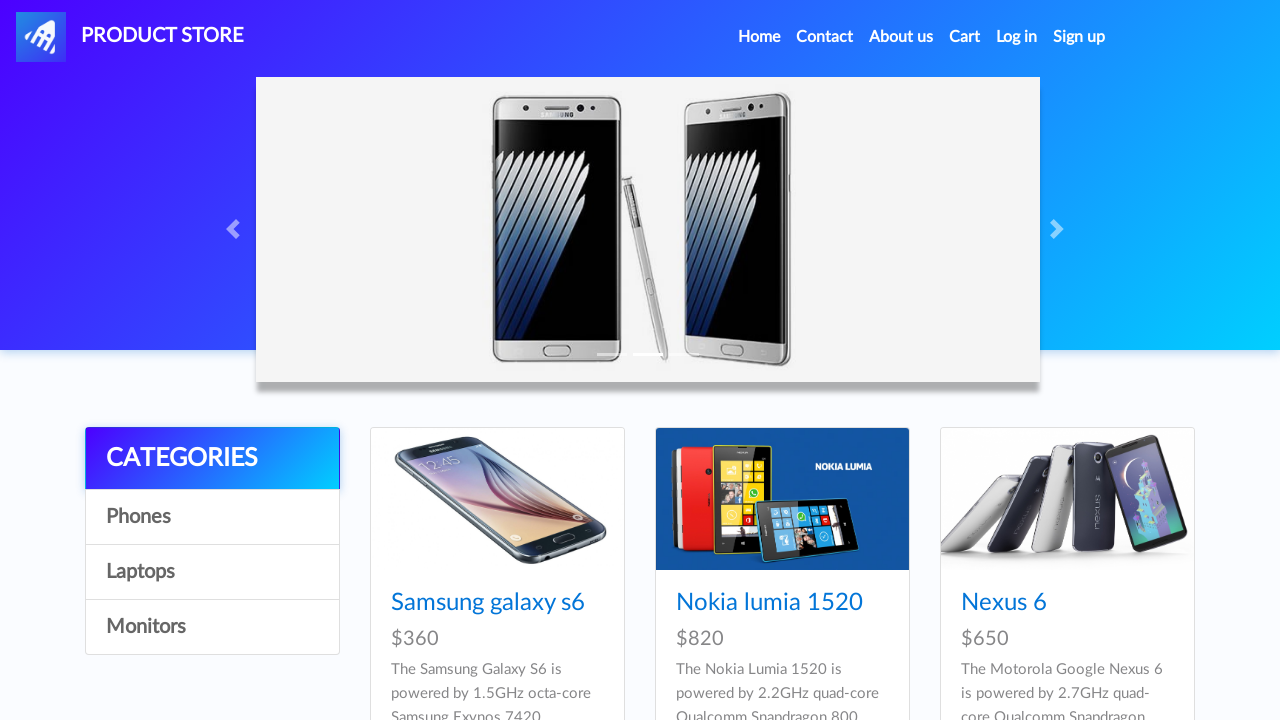

Verified Monitors category element is visible
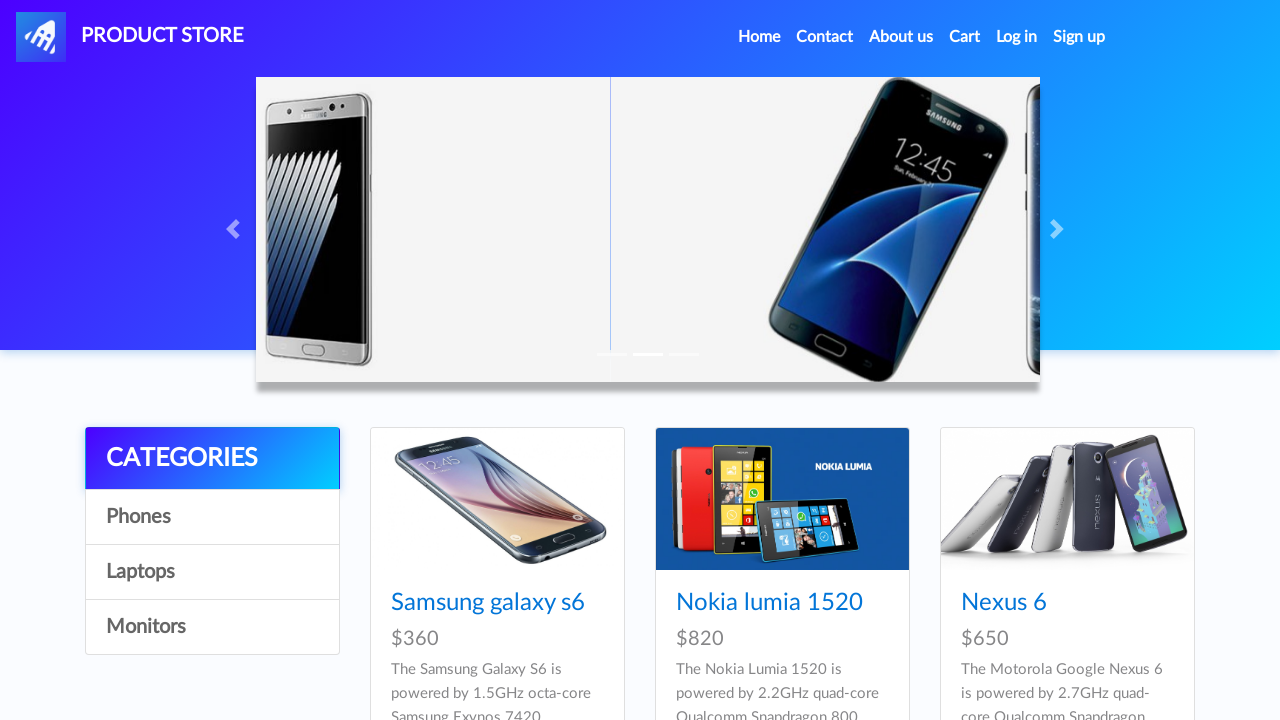

Verified Monitors category element is enabled
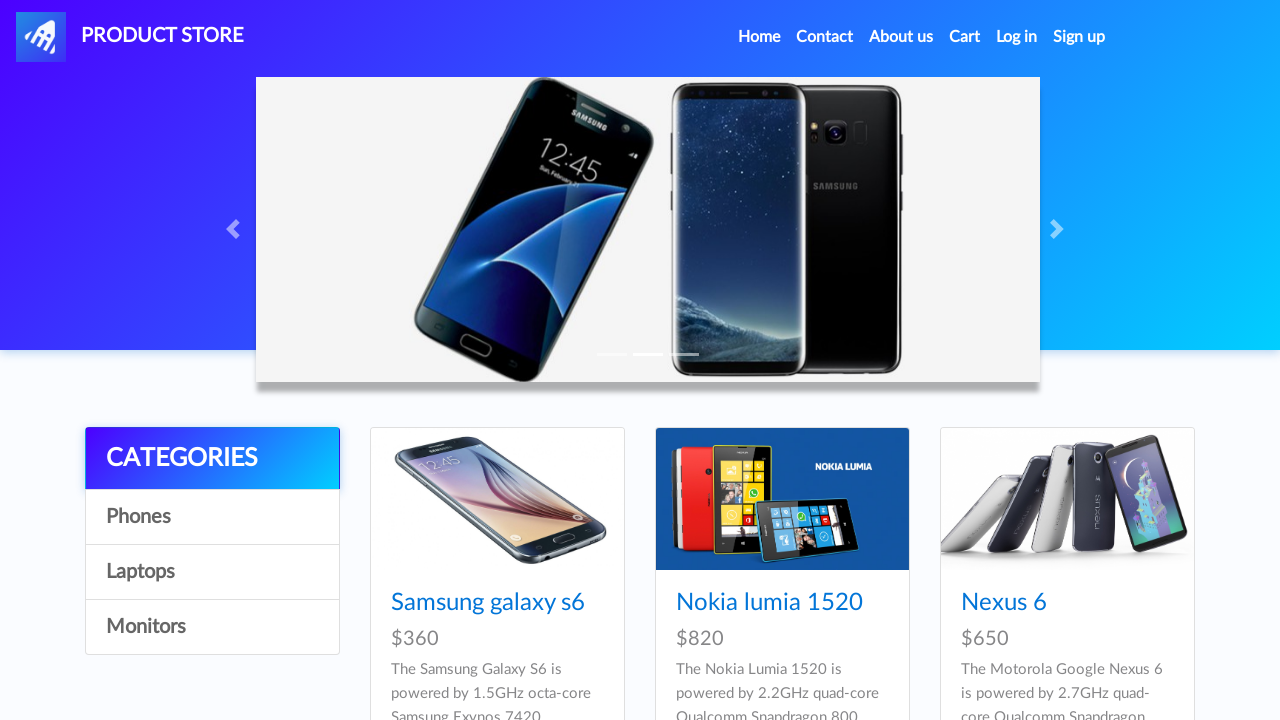

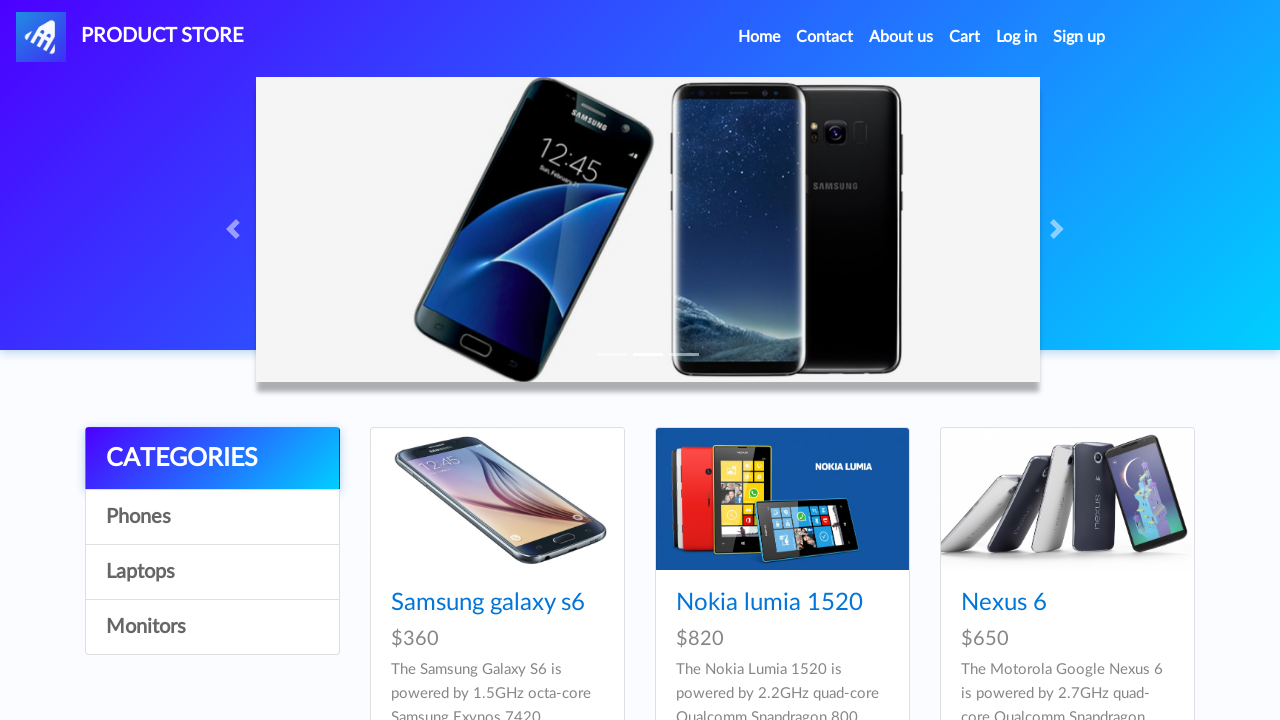